Tests file download functionality by navigating to a download page, clicking a download link, and verifying the download completes successfully.

Starting URL: http://the-internet.herokuapp.com/download

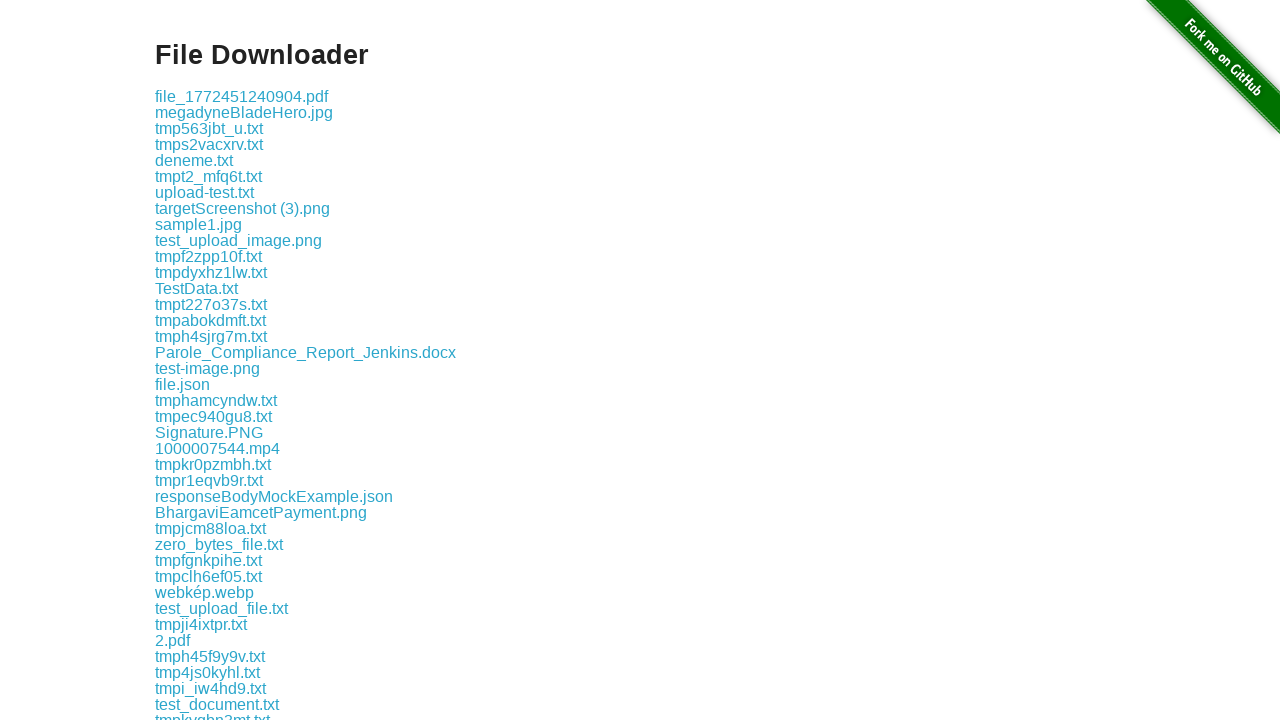

Clicked download link on the page at (242, 96) on .example a
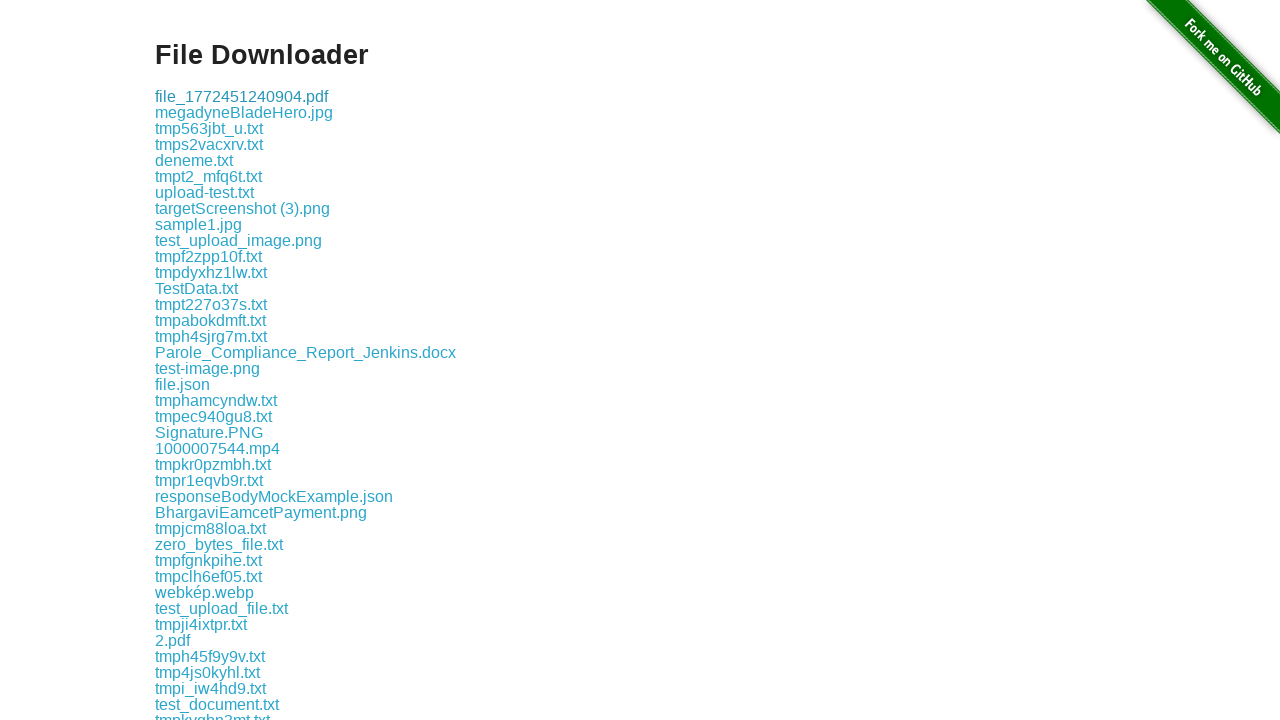

Download completed successfully
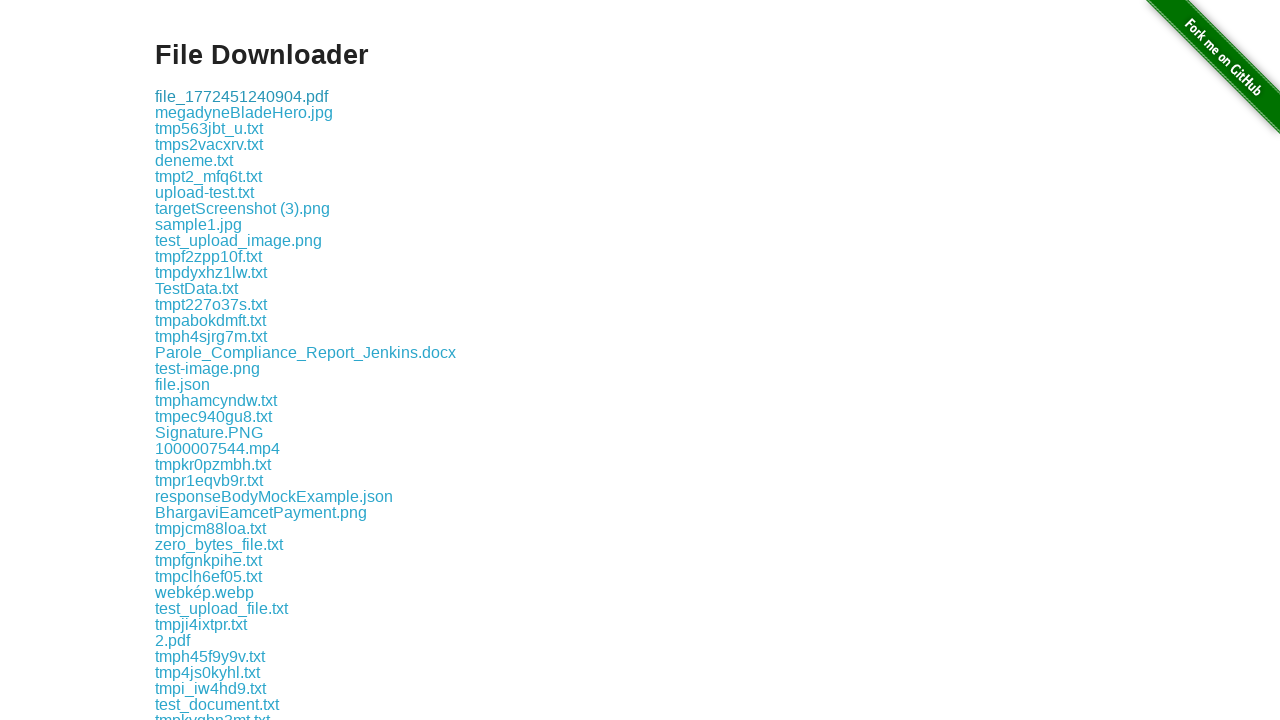

Verified download file path is not empty
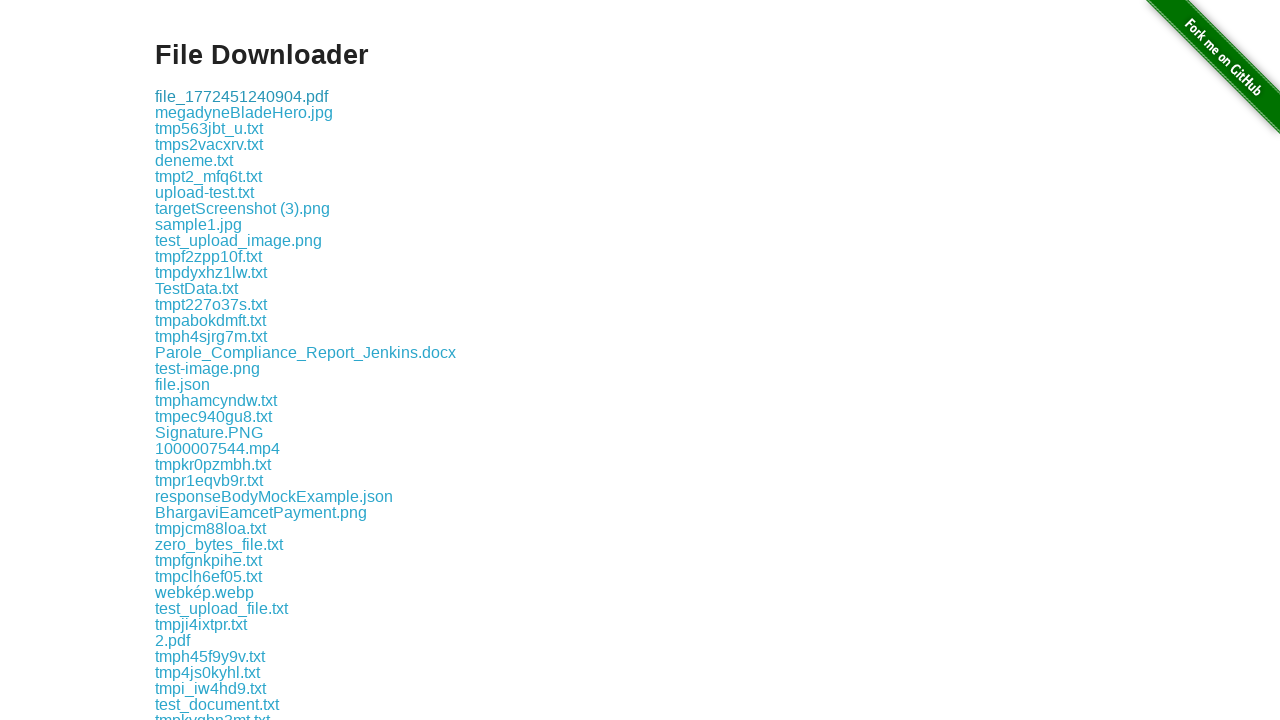

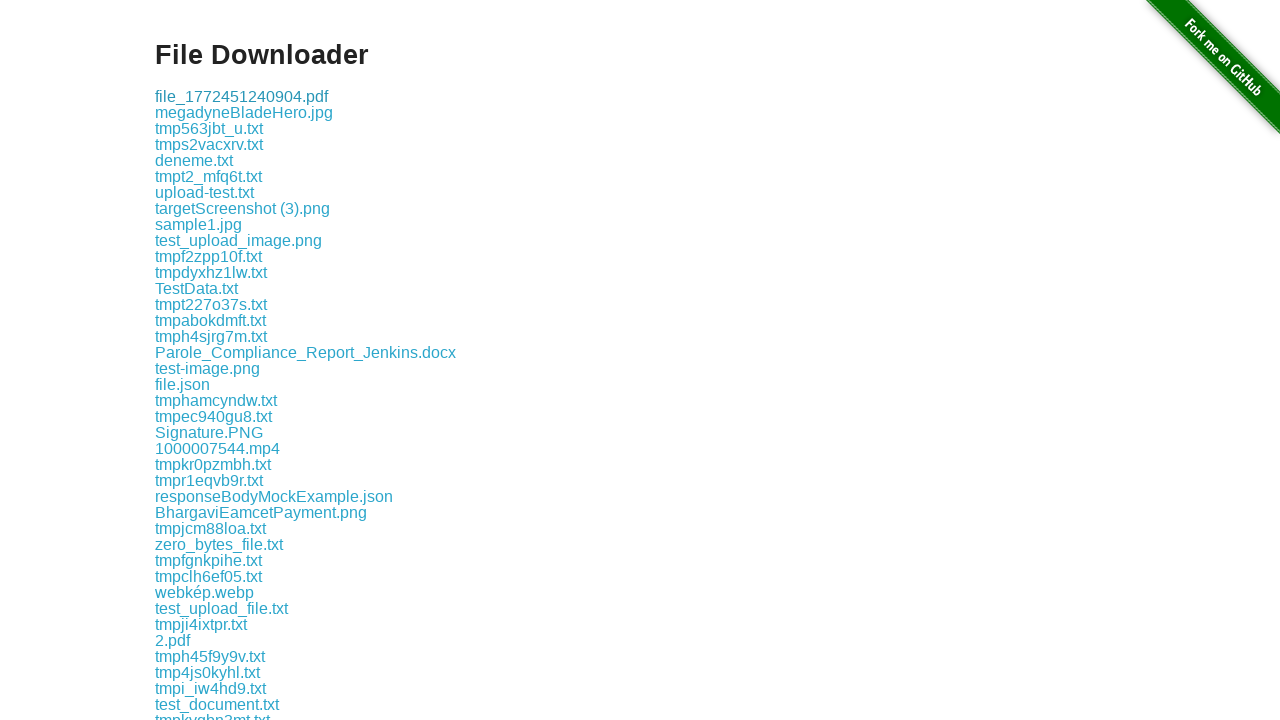